Tests browsing languages by letter by clicking on Browse Languages menu, selecting letter 'W' from submenu, and verifying that displayed languages start with the selected letter

Starting URL: https://www.99-bottles-of-beer.net/

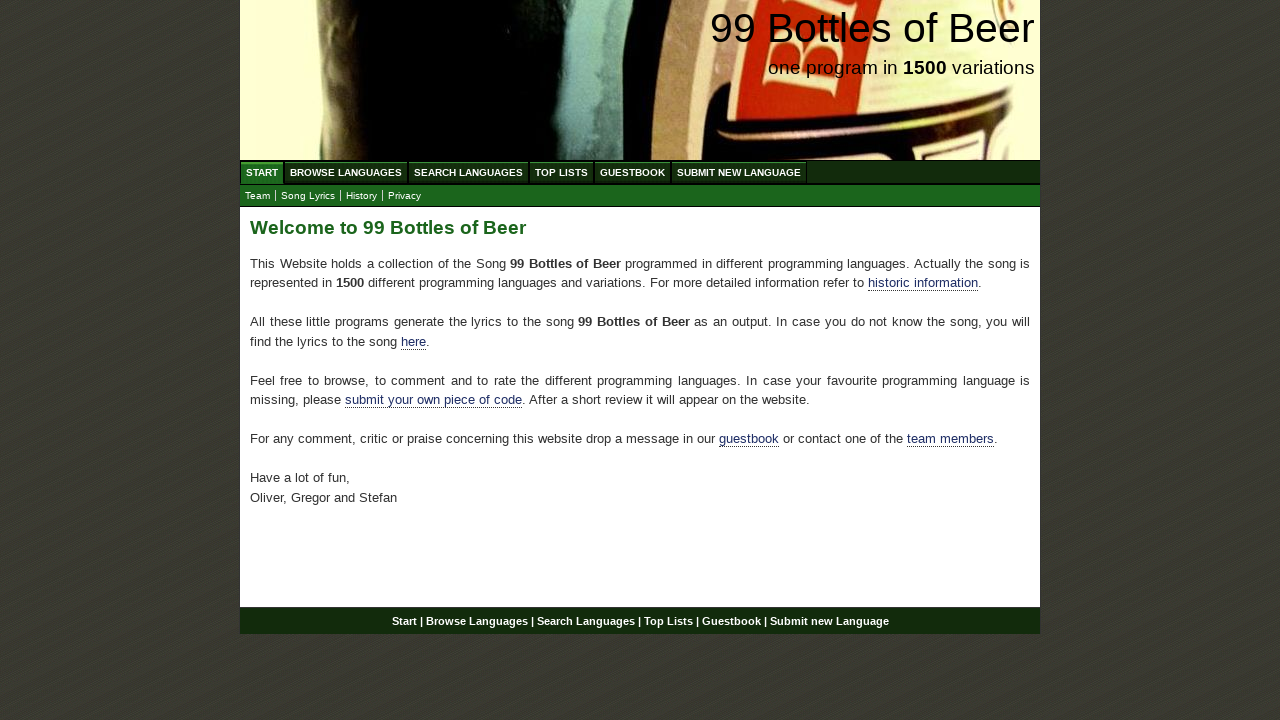

Clicked on Browse Languages menu item at (346, 172) on xpath=//div[@id='navigation']/ul//a[@href='/abc.html']
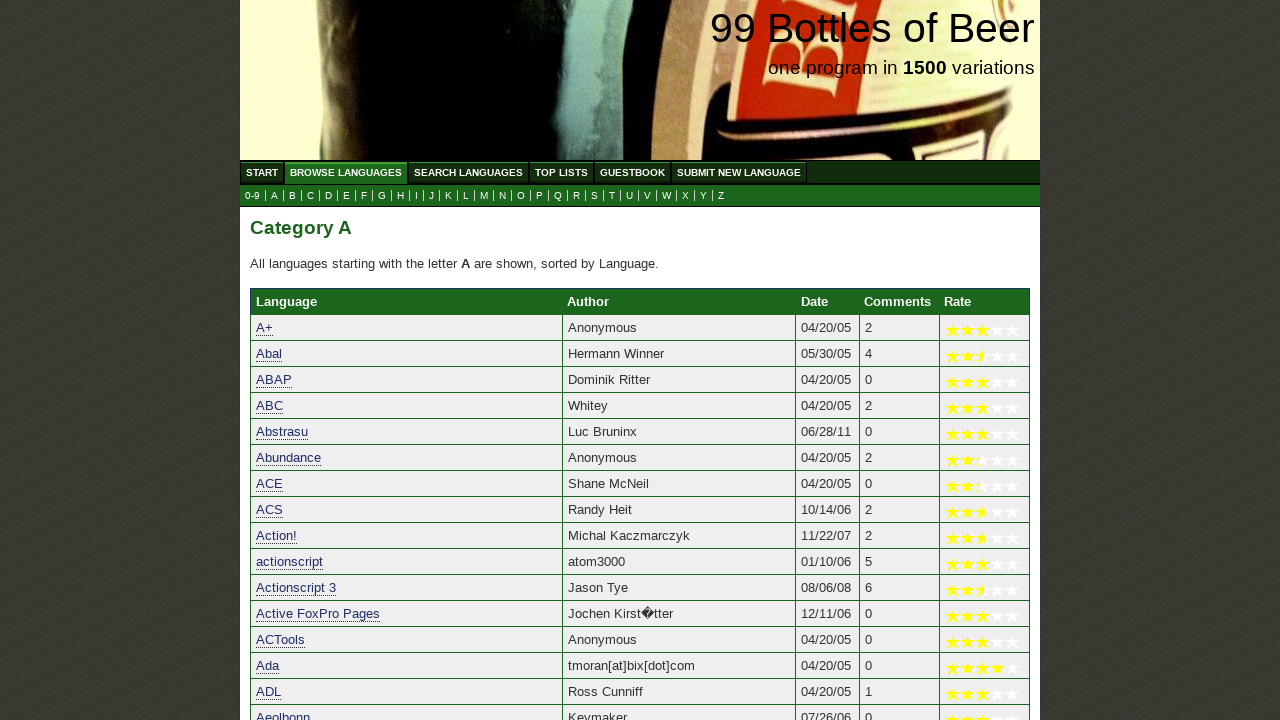

Clicked on letter 'W' in the submenu at (666, 196) on xpath=//ul[@id='submenu']//a[@href='w.html']
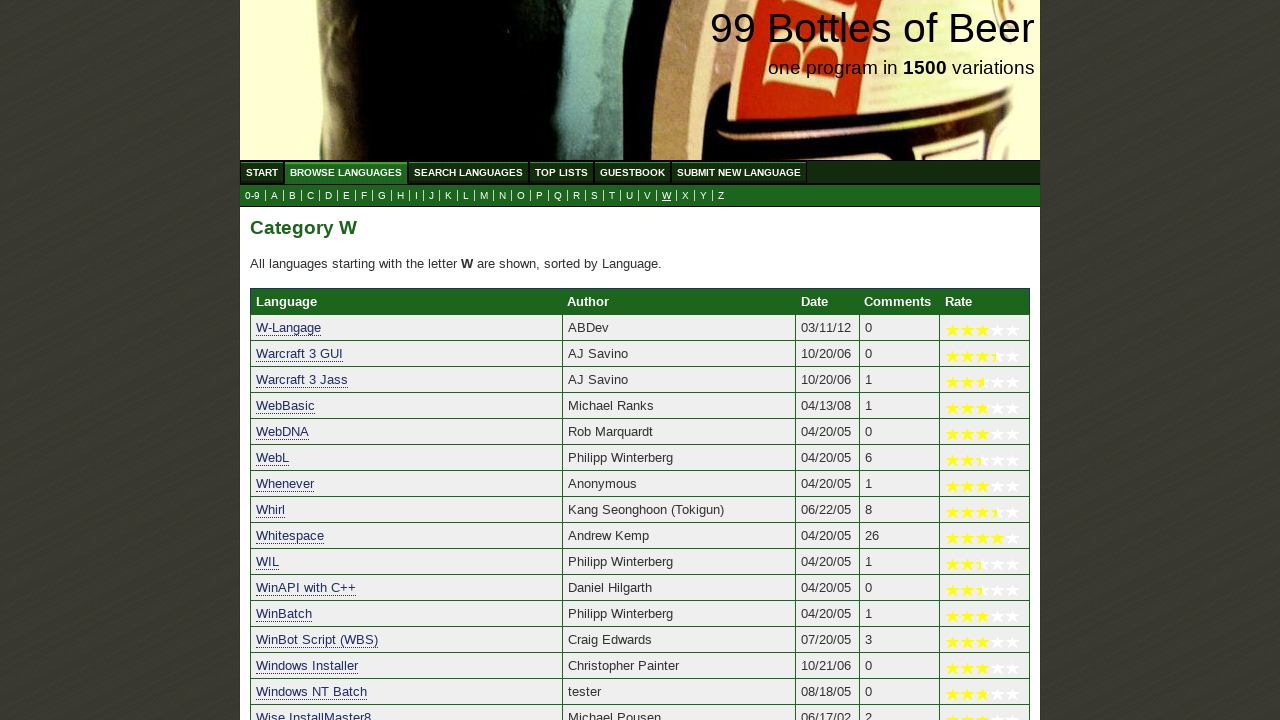

Category W header loaded and visible
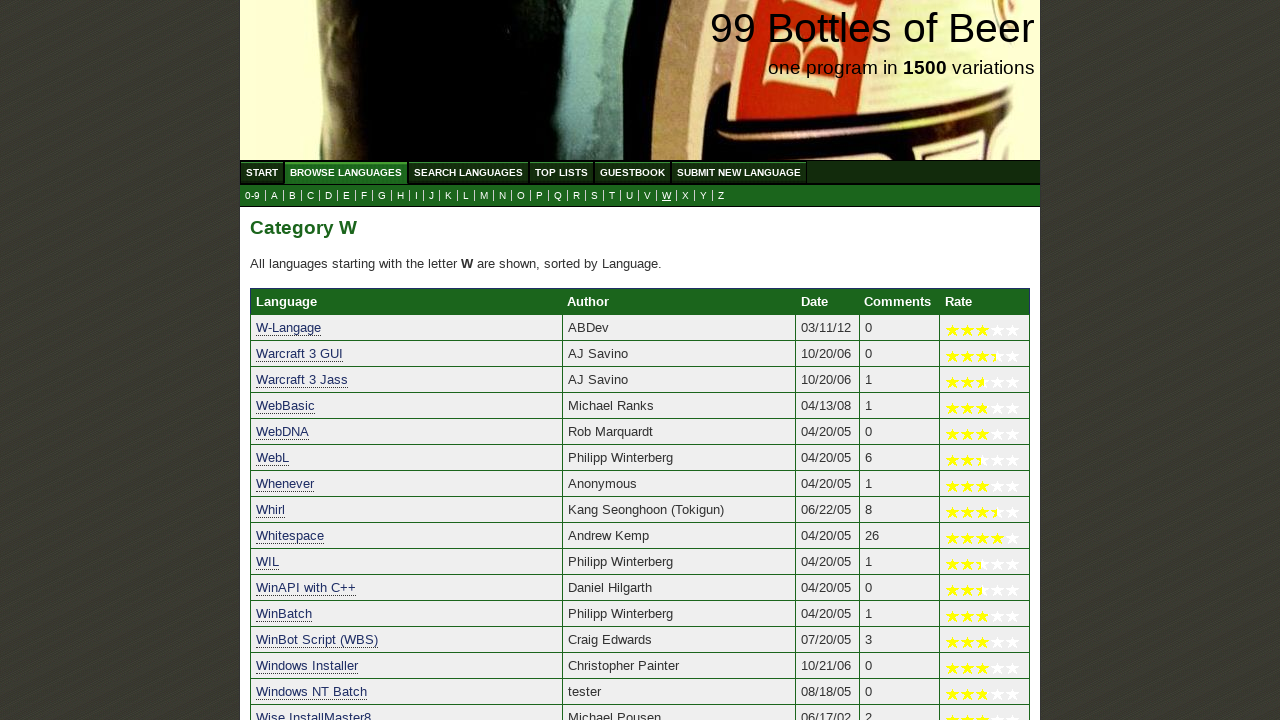

Language list for category W loaded and visible
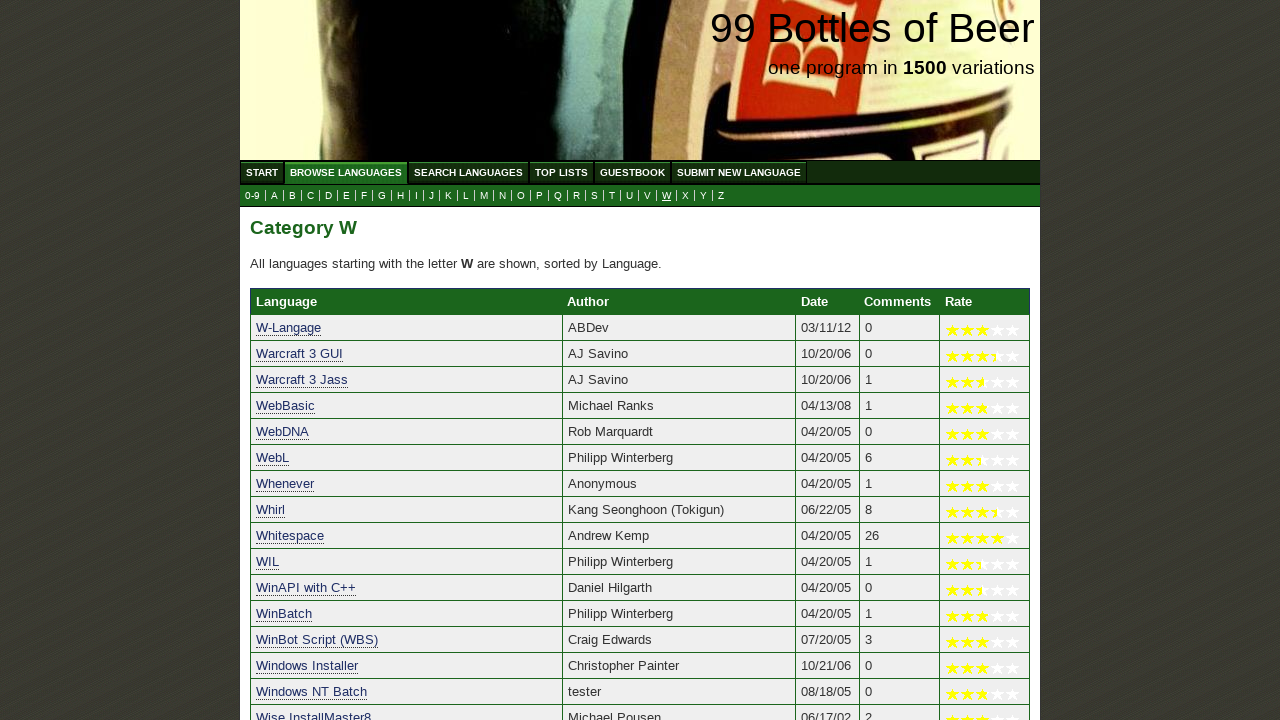

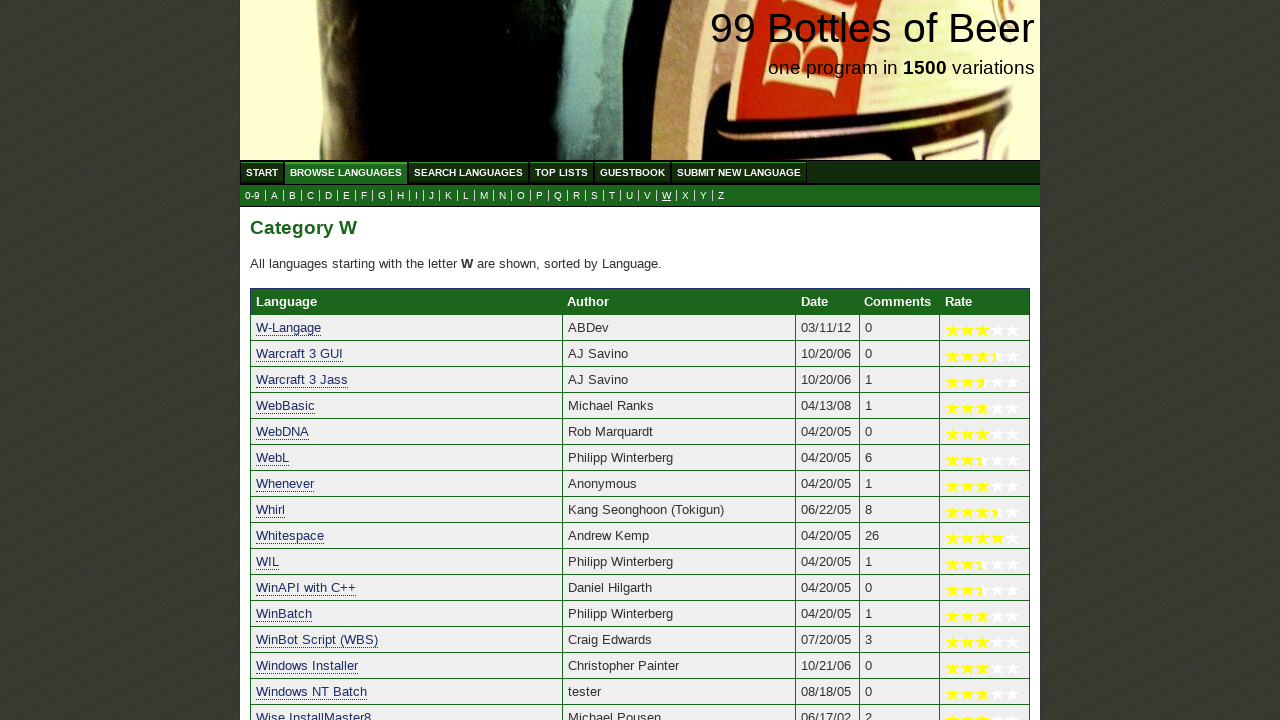